Tests handling a simple JavaScript alert by clicking the trigger button, switching to the alert, reading its text, and accepting it.

Starting URL: https://v1.training-support.net/selenium/javascript-alerts

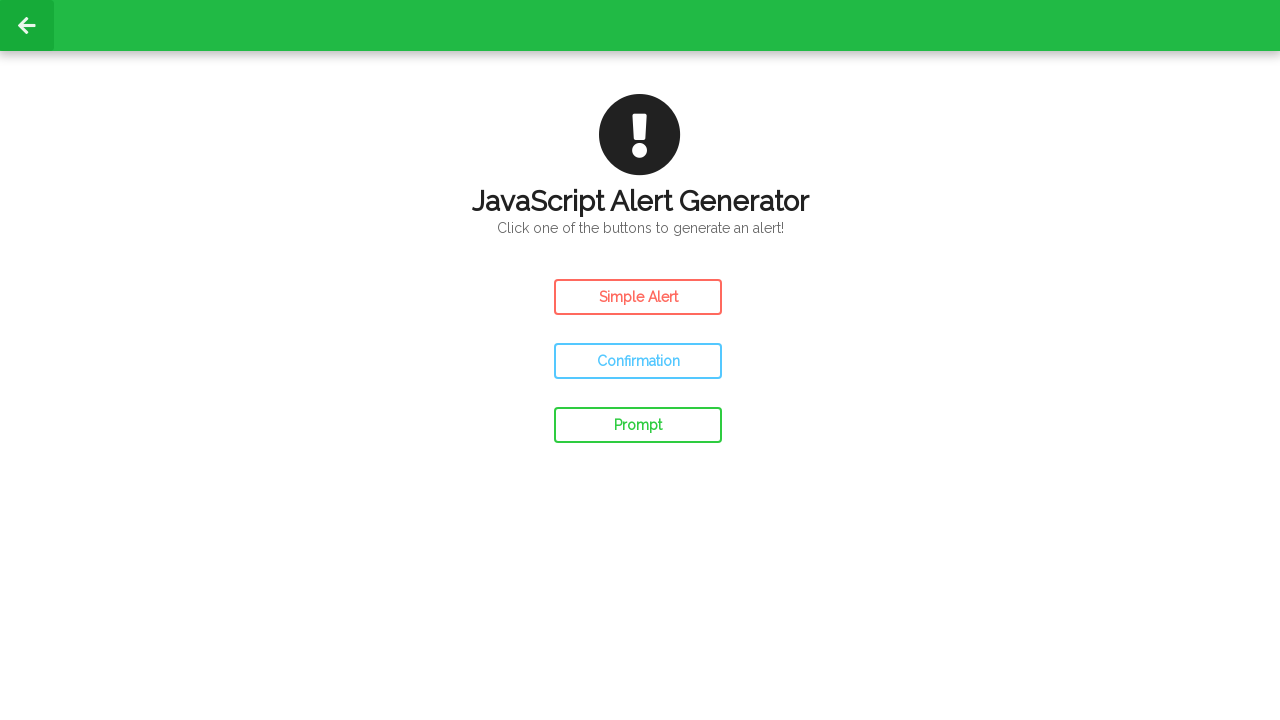

Navigated to JavaScript alerts training page
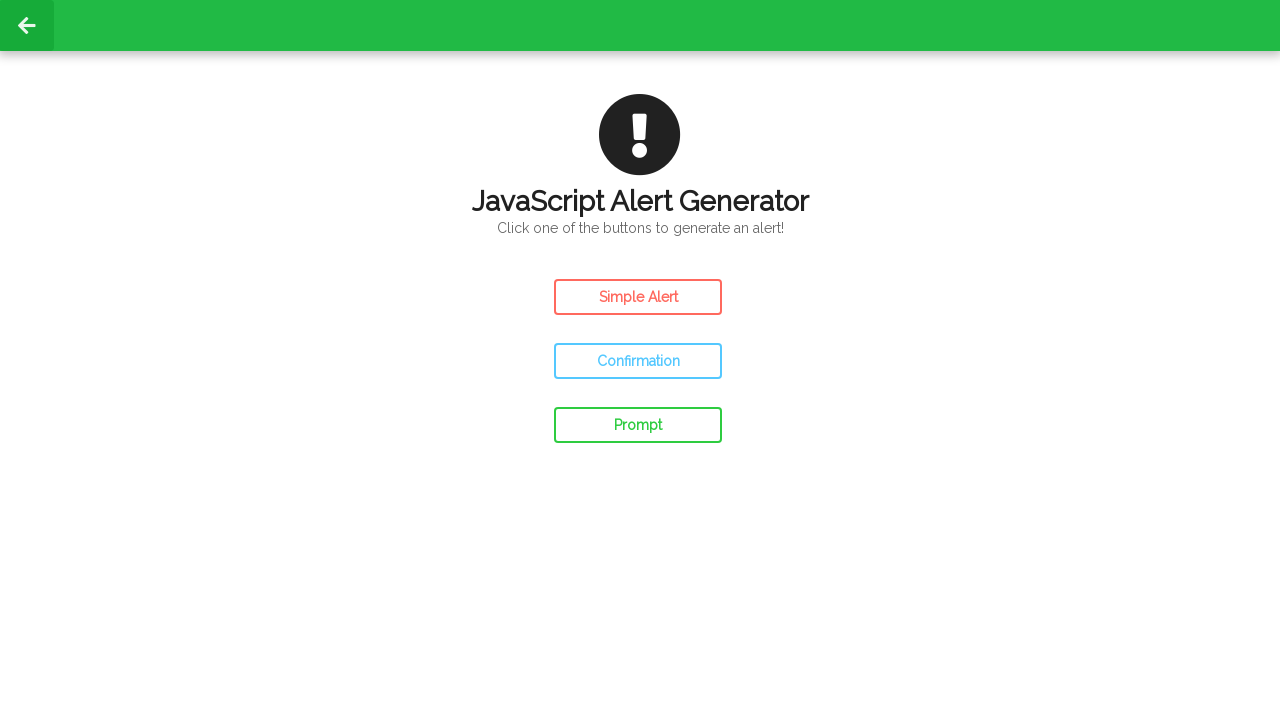

Clicked the Simple Alert button at (638, 297) on #simple
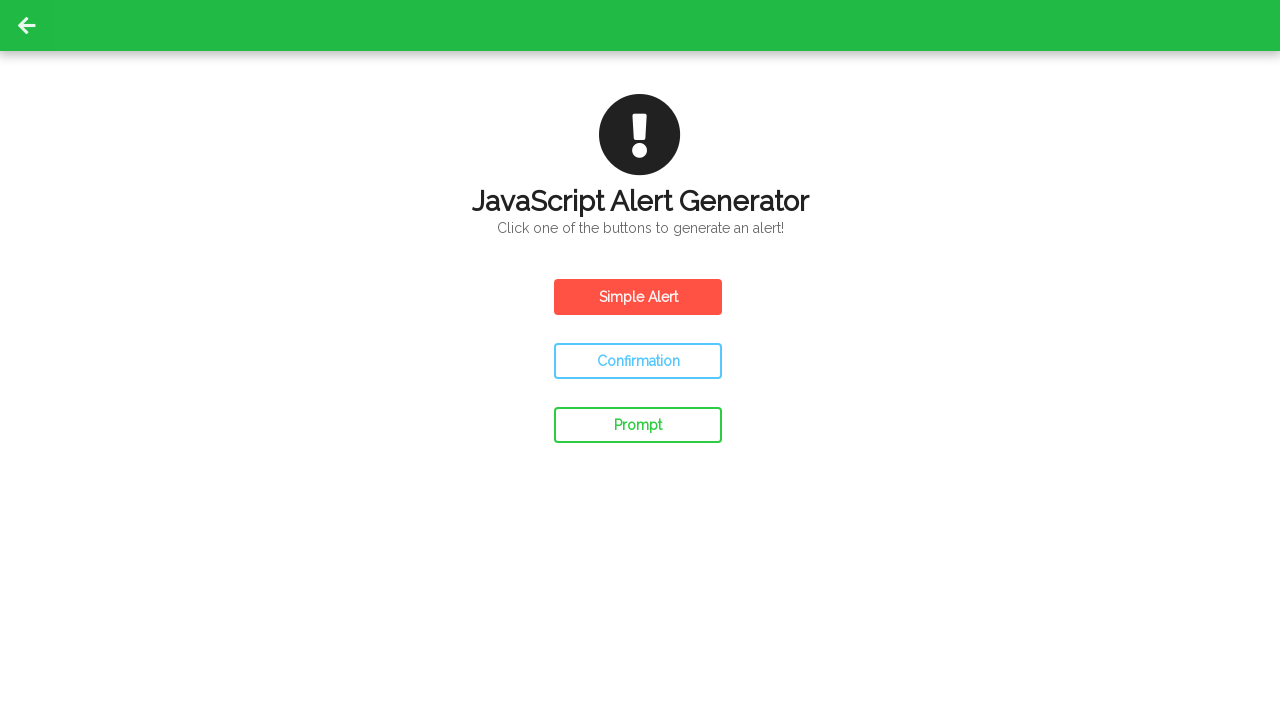

Set up dialog handler to accept alerts
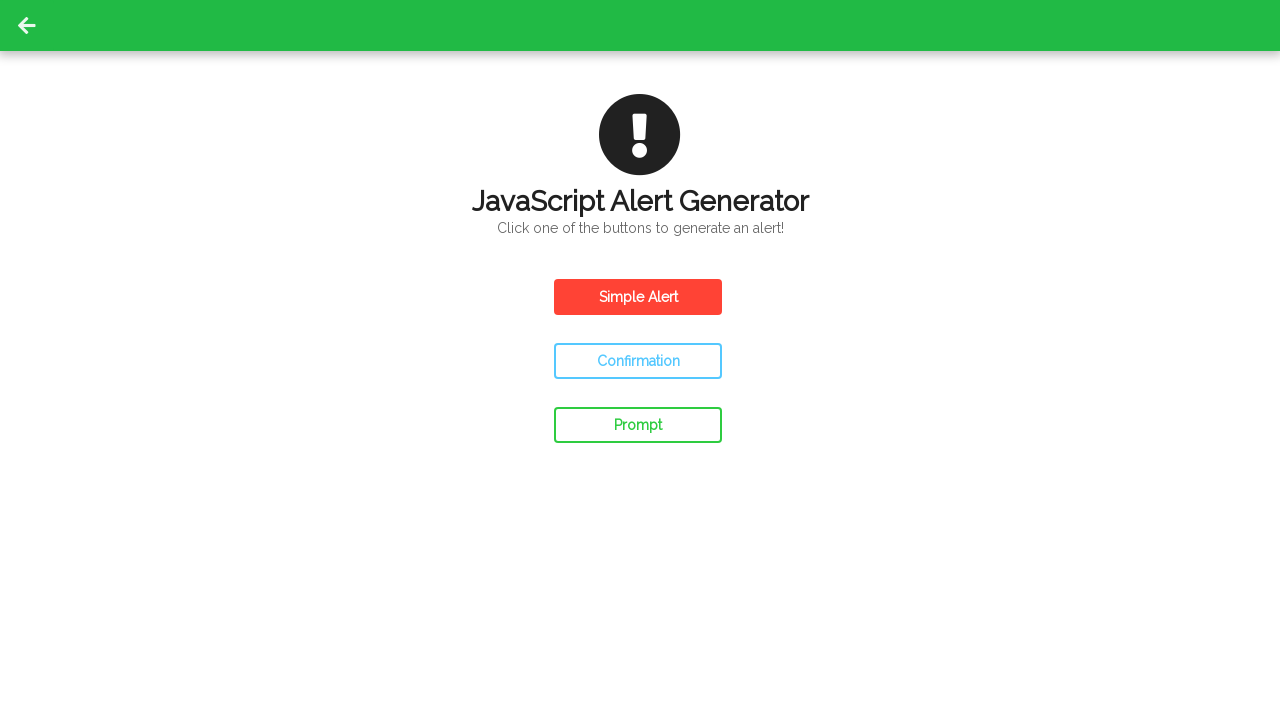

Waited for page to process alert acceptance
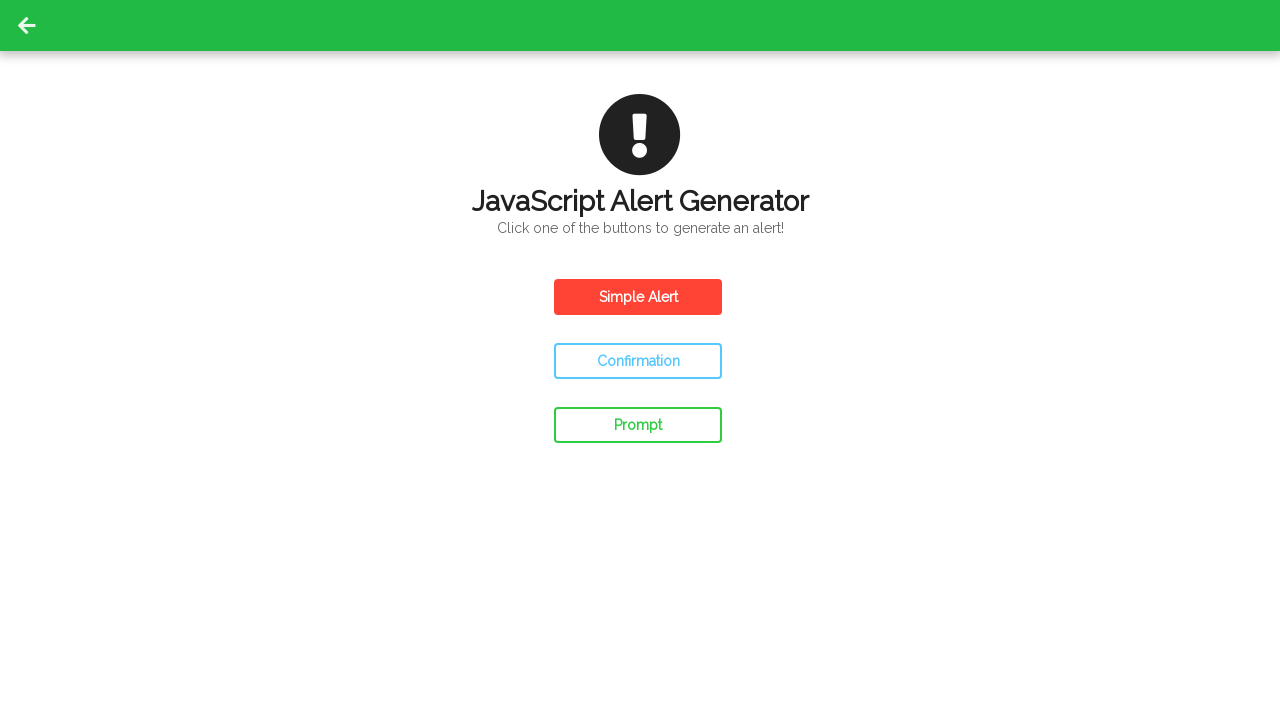

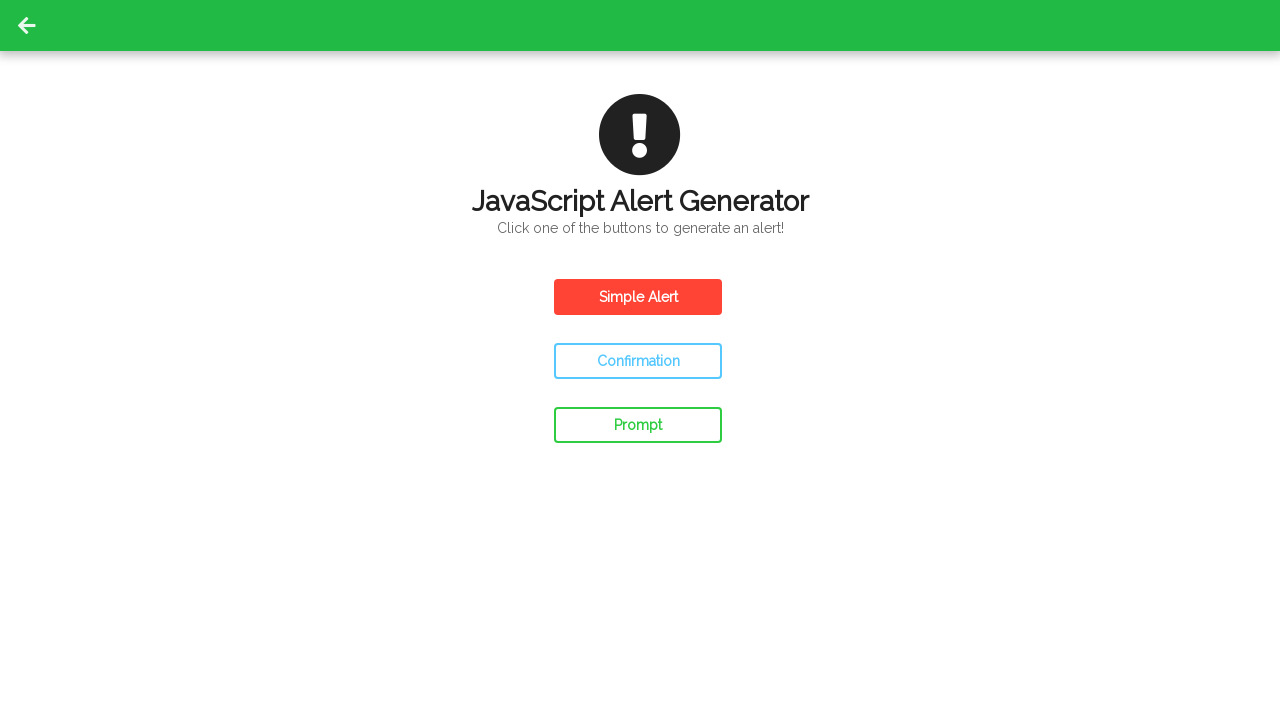